Tests that browser back button works correctly with filter navigation

Starting URL: https://demo.playwright.dev/todomvc

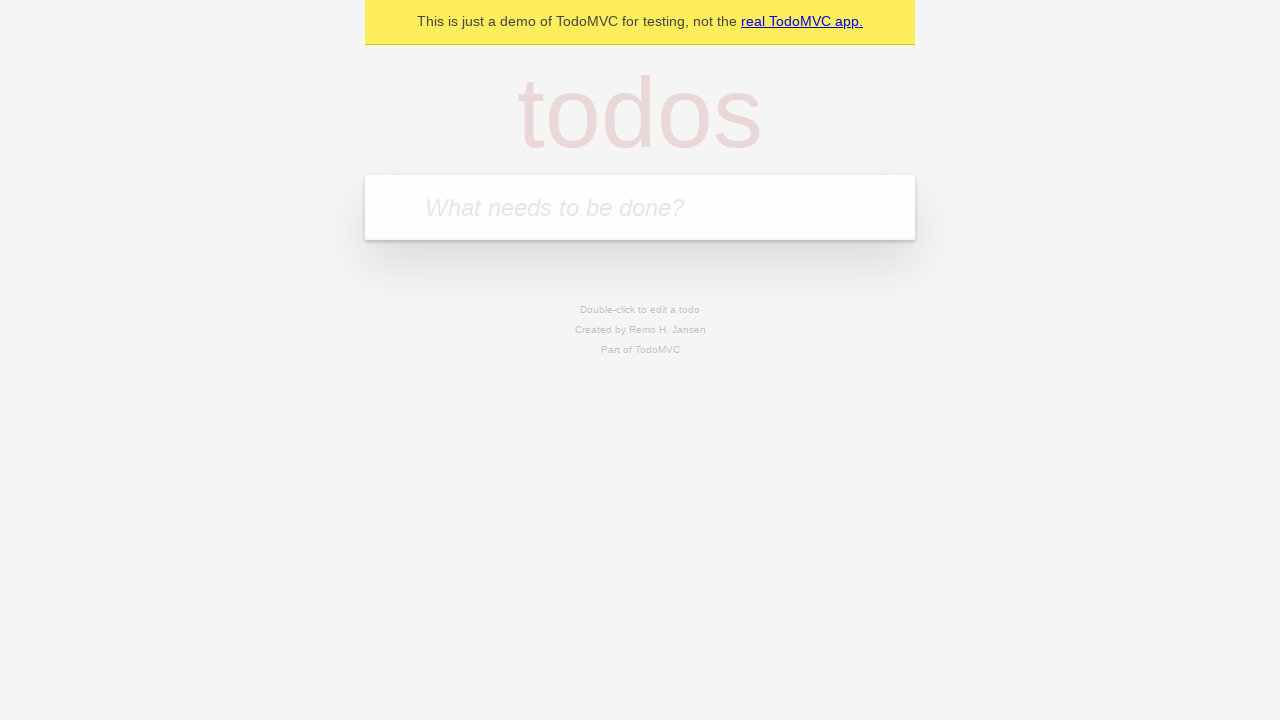

Filled todo input with 'buy some cheese' on internal:attr=[placeholder="What needs to be done?"i]
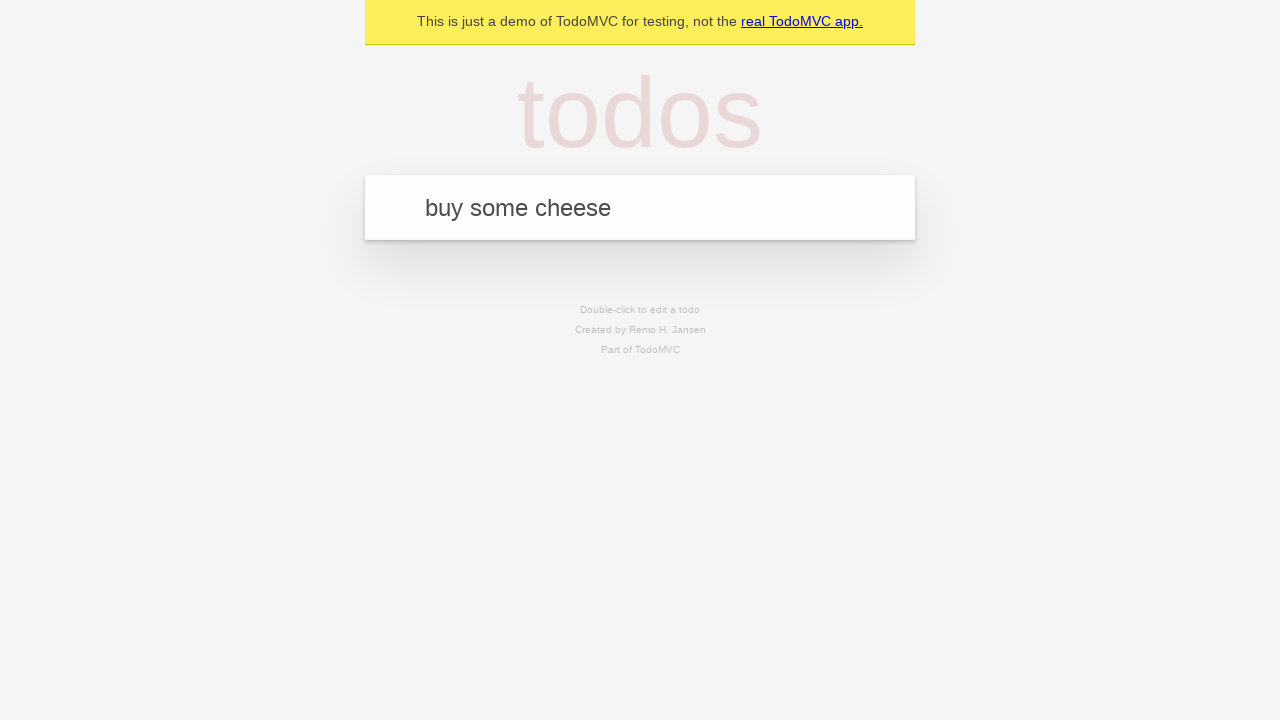

Pressed Enter to add first todo on internal:attr=[placeholder="What needs to be done?"i]
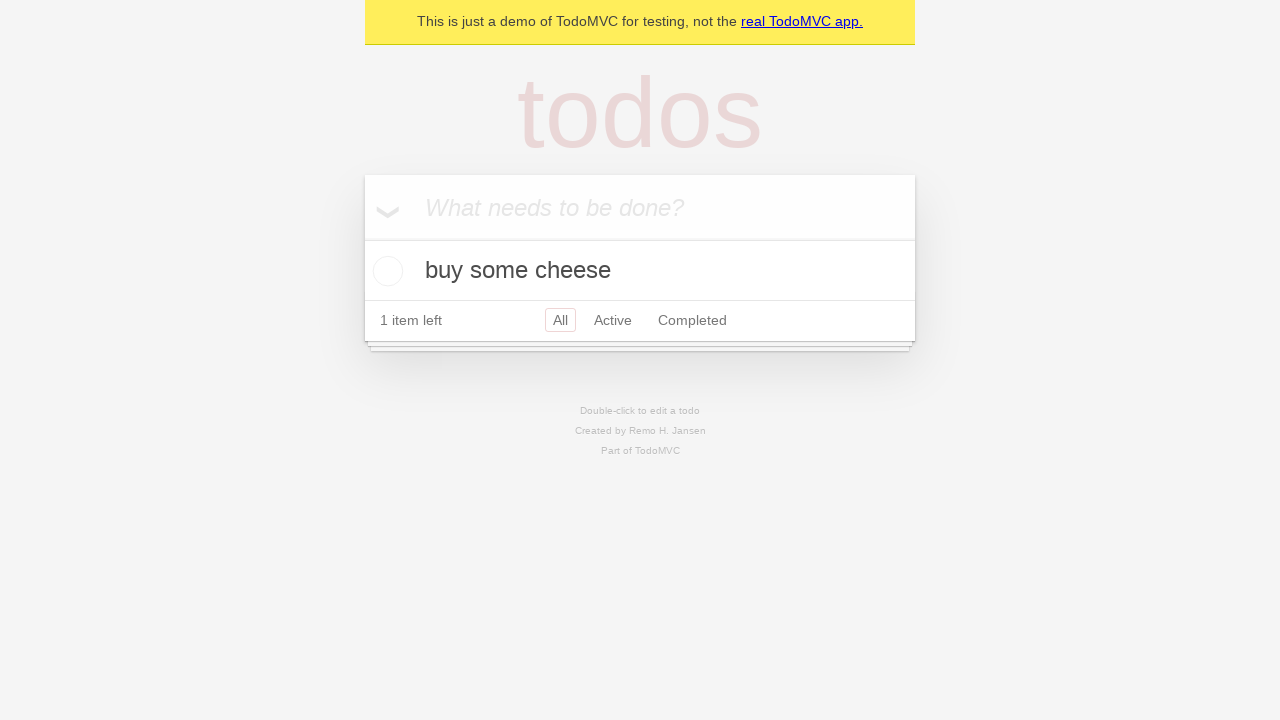

Filled todo input with 'feed the cat' on internal:attr=[placeholder="What needs to be done?"i]
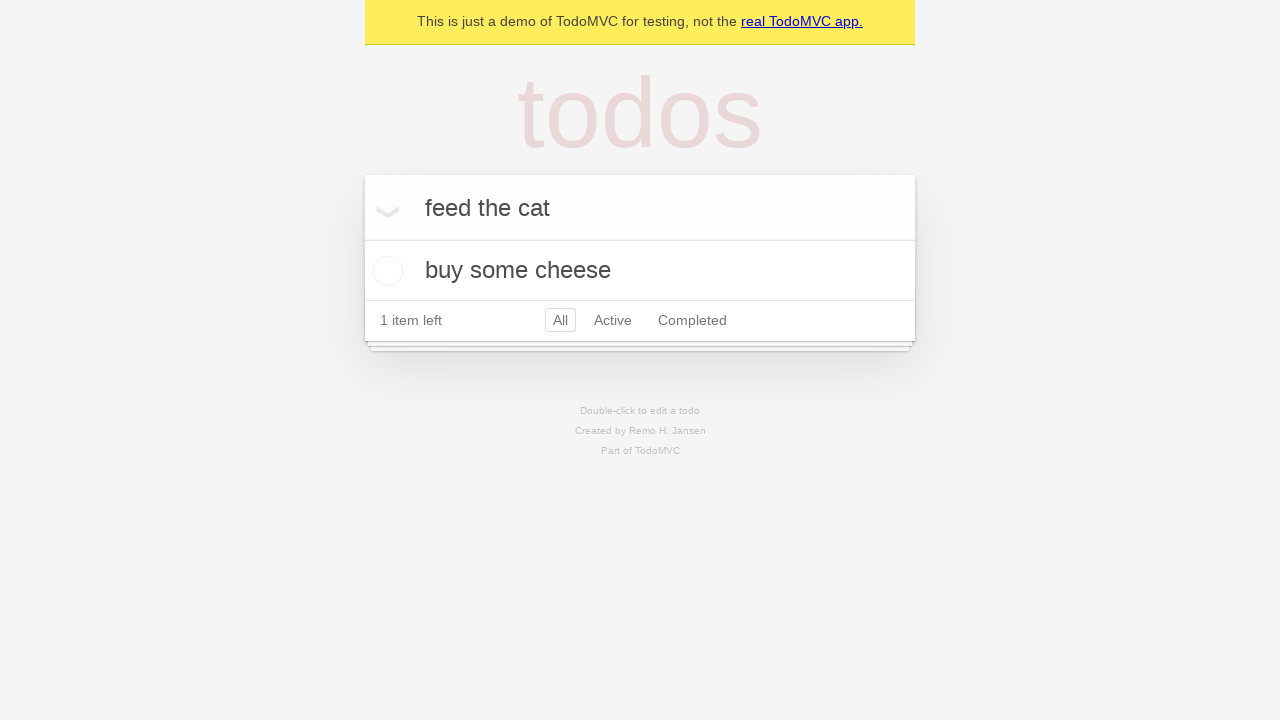

Pressed Enter to add second todo on internal:attr=[placeholder="What needs to be done?"i]
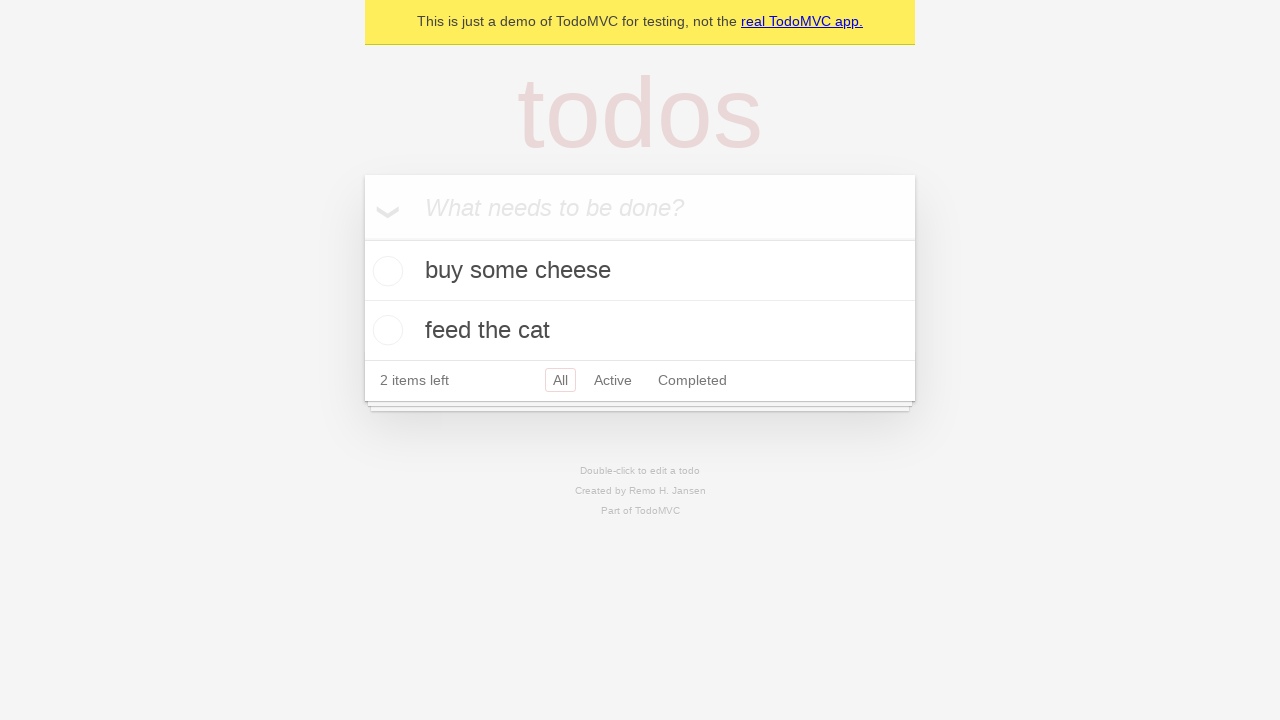

Filled todo input with 'book a doctors appointment' on internal:attr=[placeholder="What needs to be done?"i]
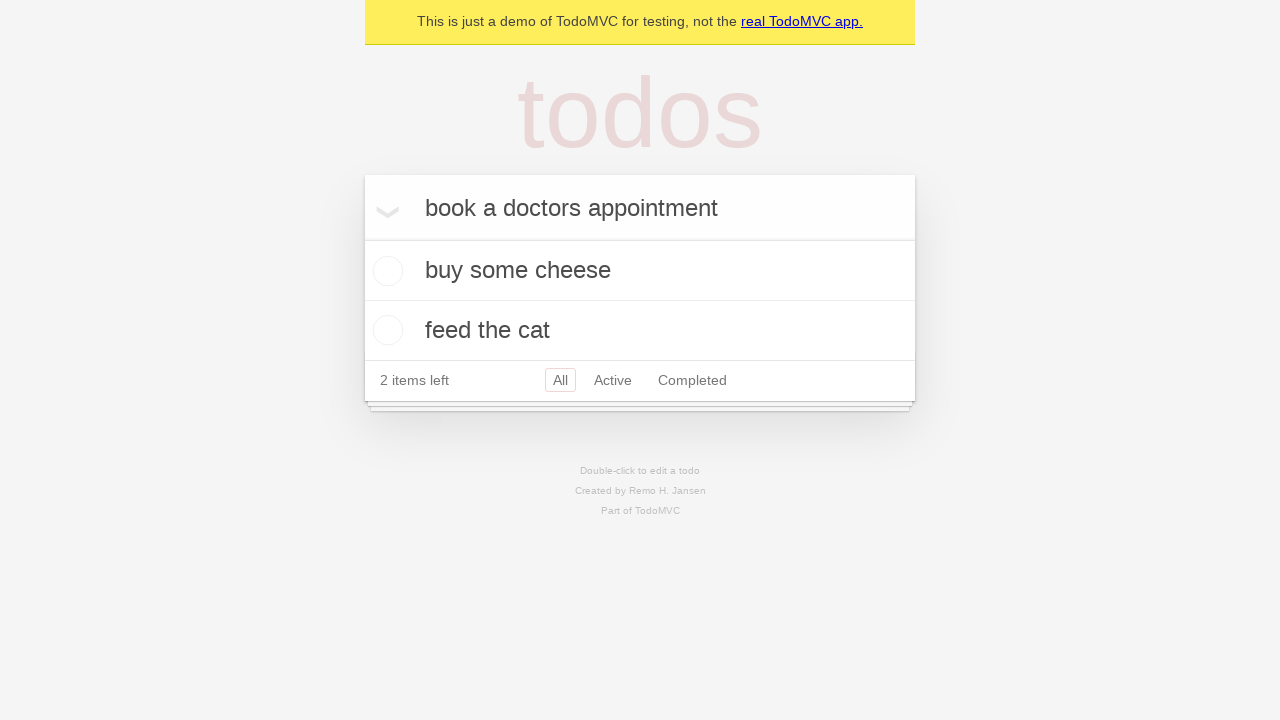

Pressed Enter to add third todo on internal:attr=[placeholder="What needs to be done?"i]
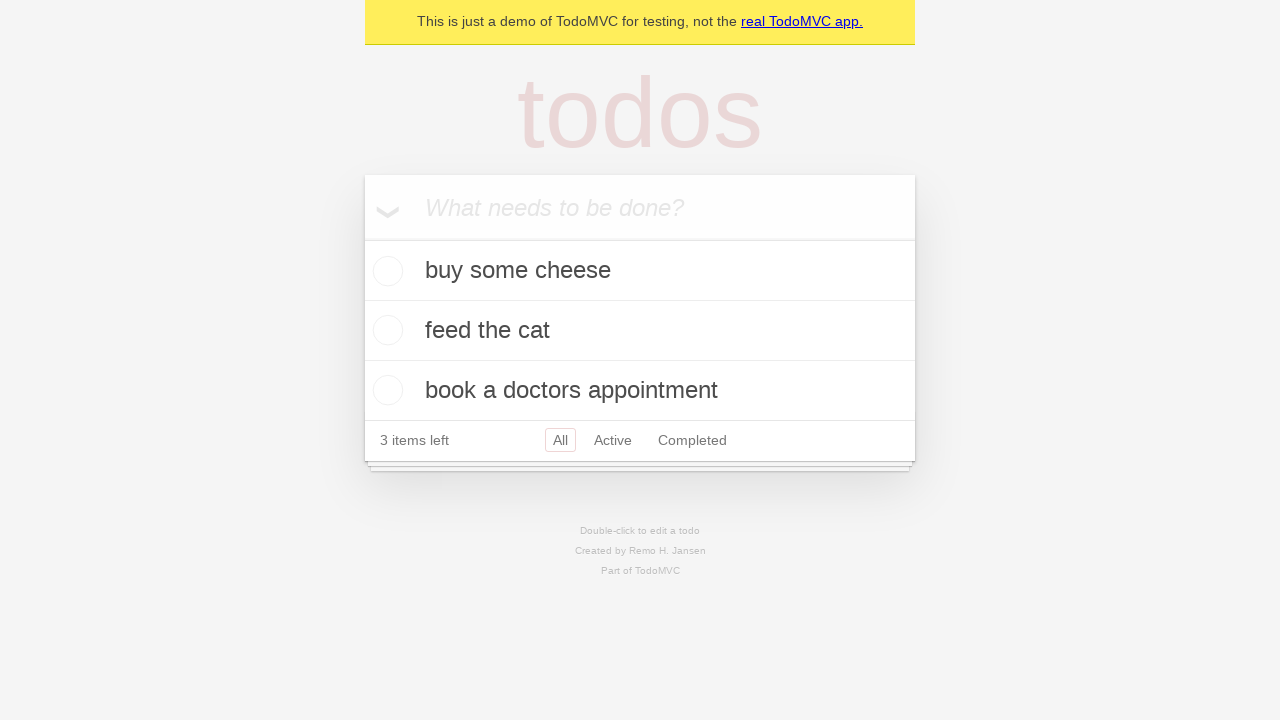

Checked the second todo item at (385, 330) on [data-testid='todo-item'] >> nth=1 >> internal:role=checkbox
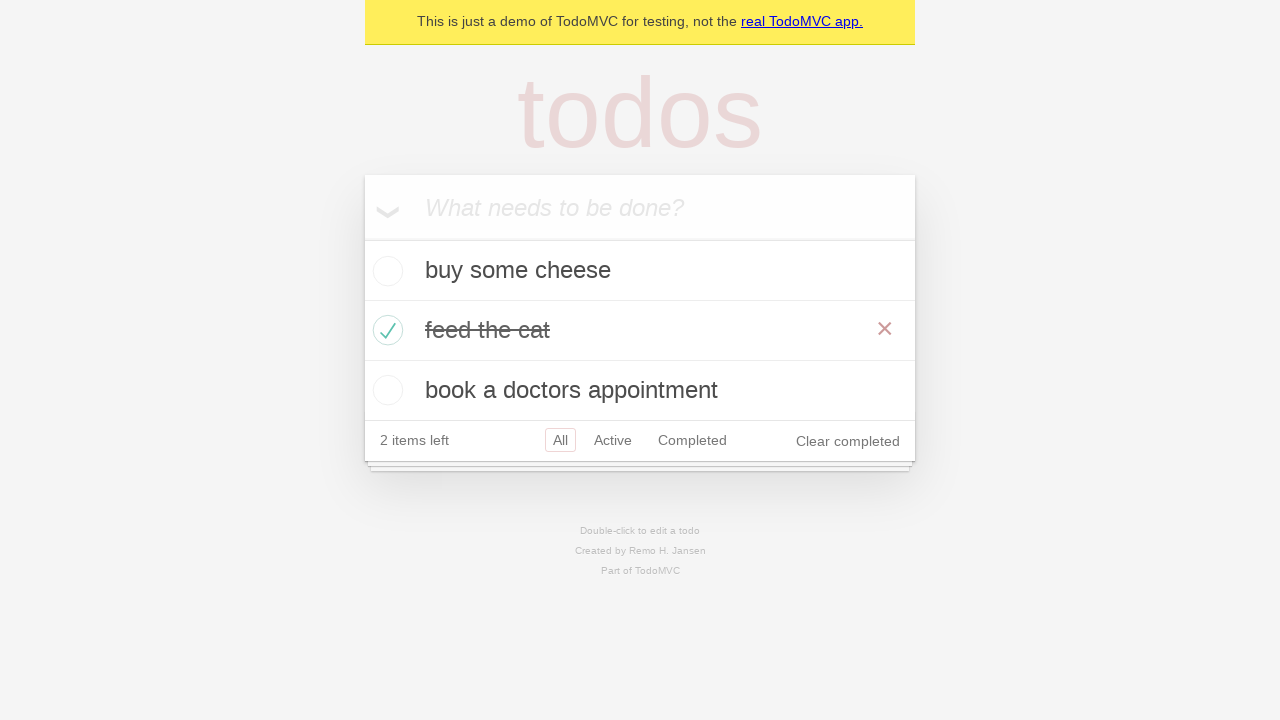

Clicked All filter link at (560, 440) on internal:role=link[name="All"i]
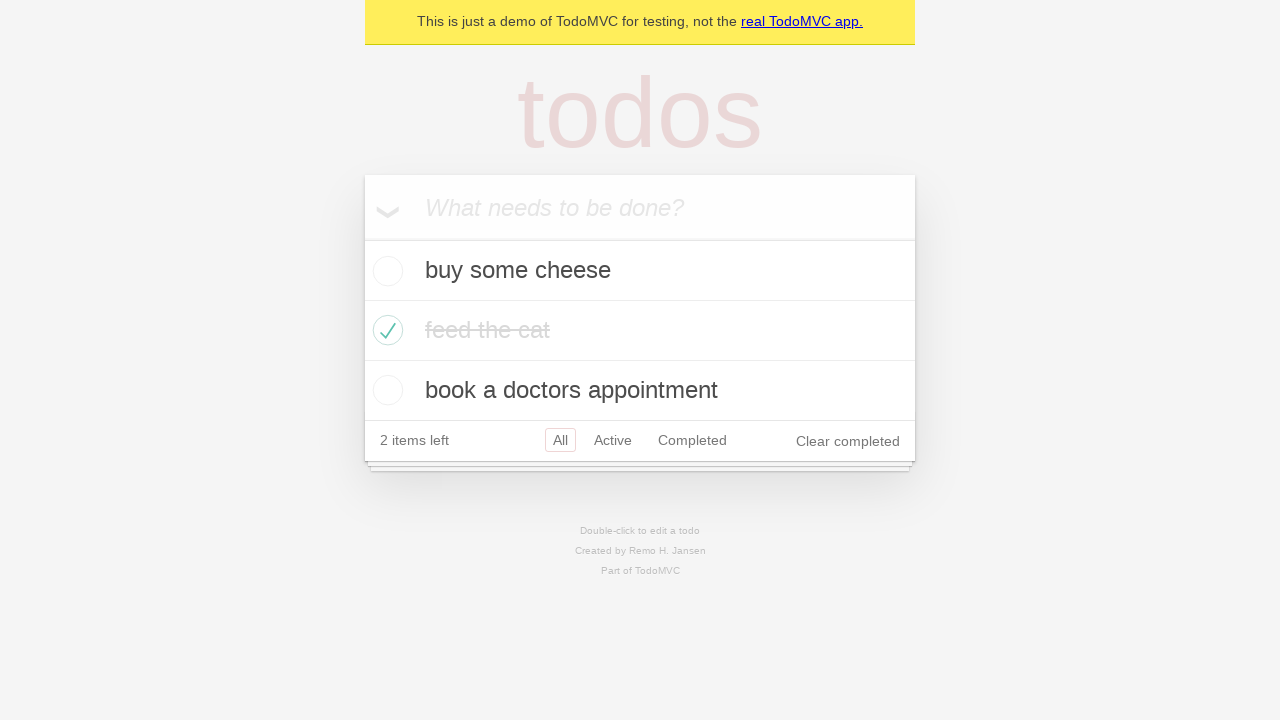

Clicked Active filter link at (613, 440) on internal:role=link[name="Active"i]
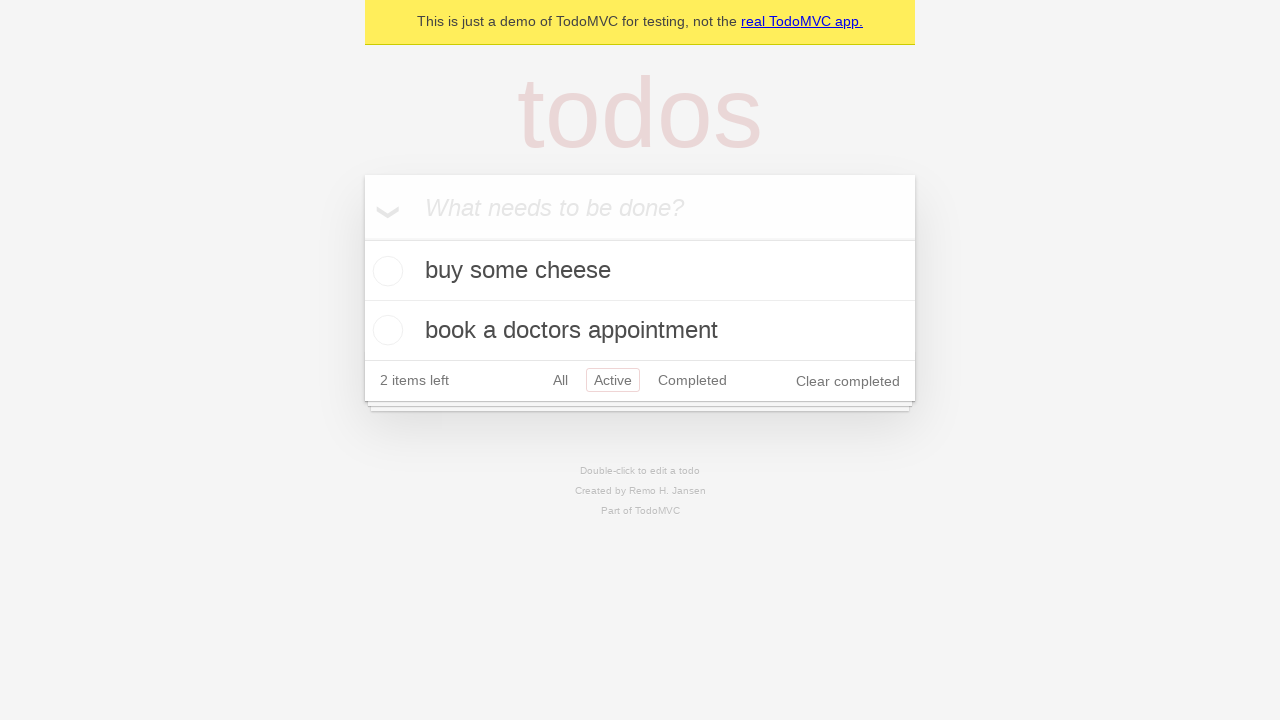

Clicked Completed filter link at (692, 380) on internal:role=link[name="Completed"i]
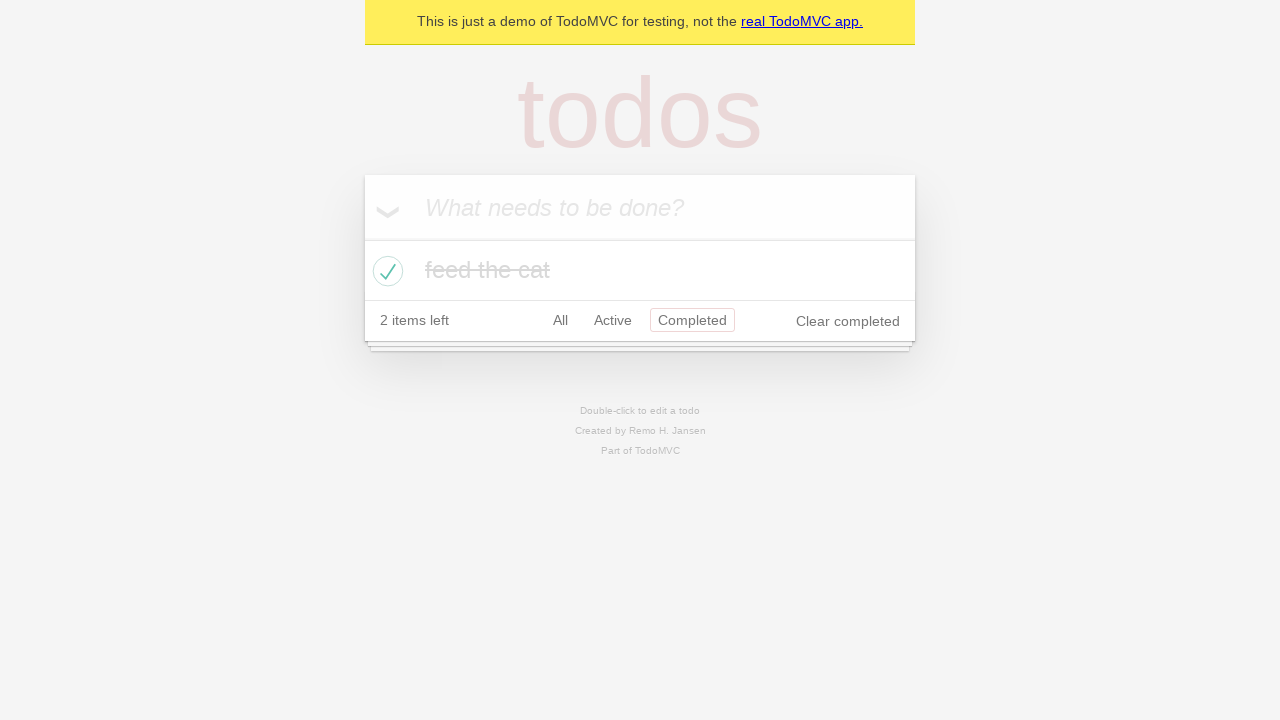

Navigated back to Active filter
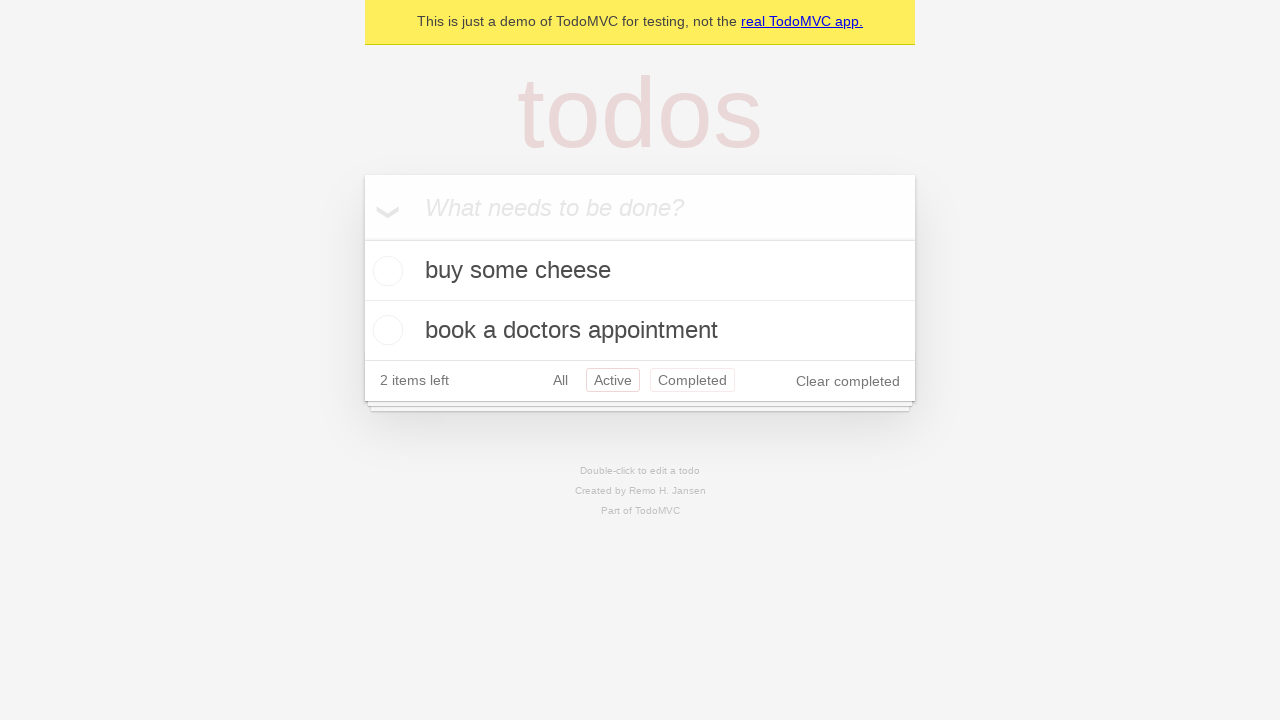

Navigated back to All filter
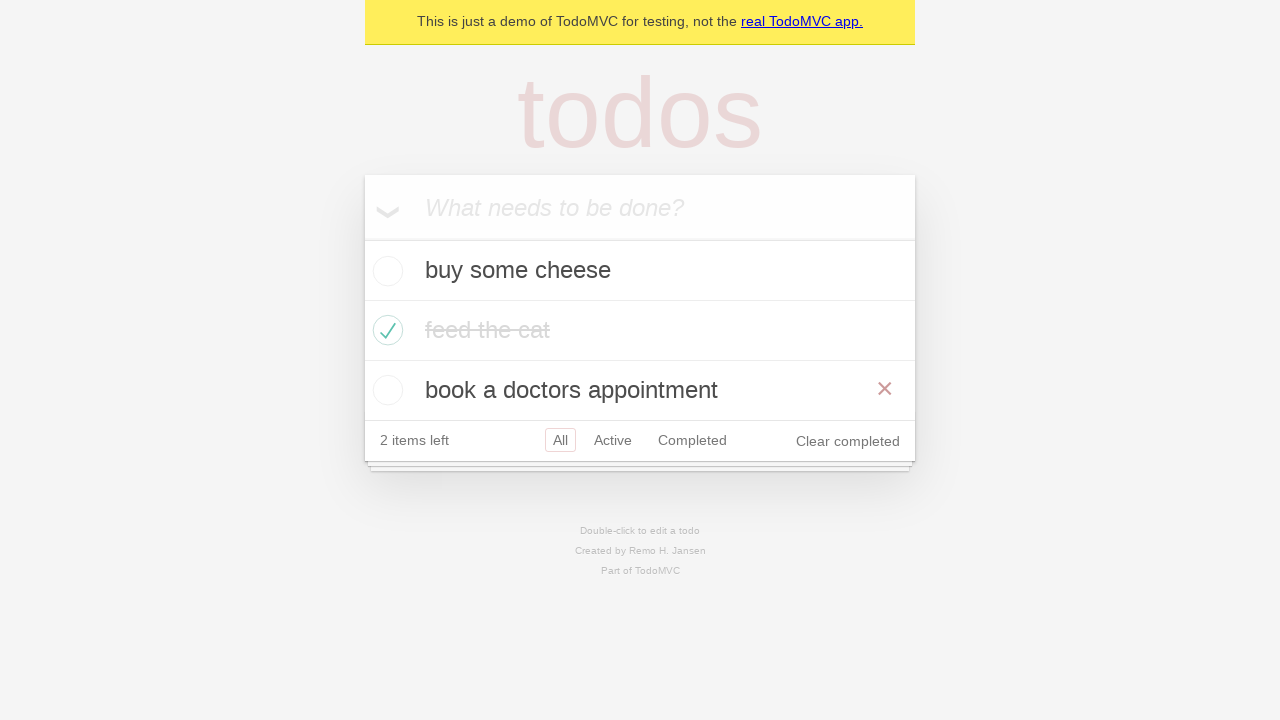

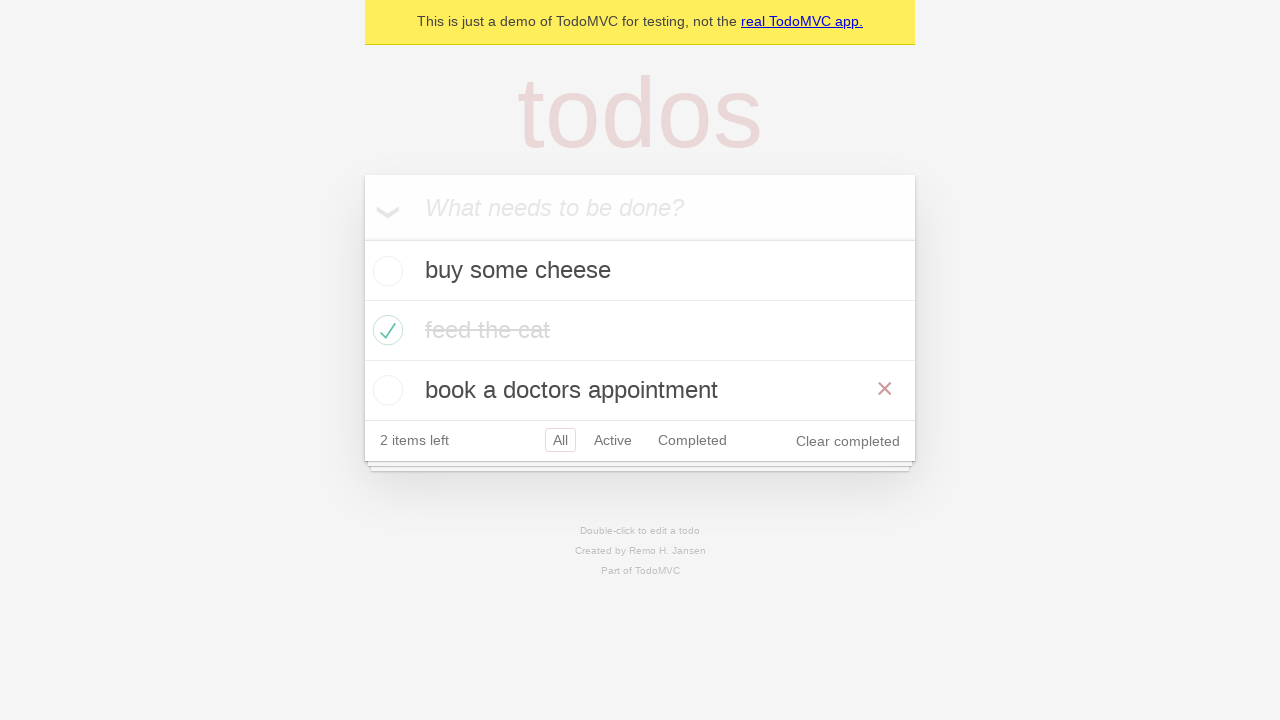